Tests a password generator form by setting length and toggling various character type options (uppercase, lowercase, numbers, symbols)

Starting URL: https://www.rpasamples.com/passwordgenerator

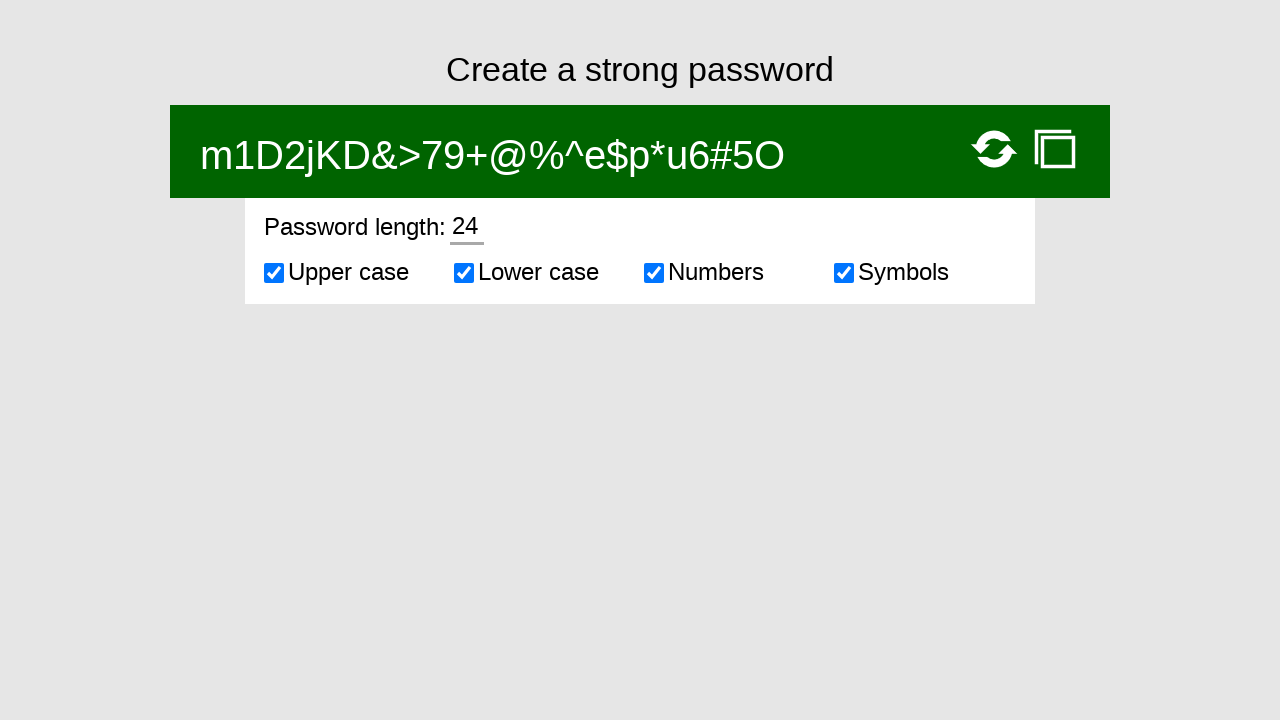

Cleared the password length field on #txt-length
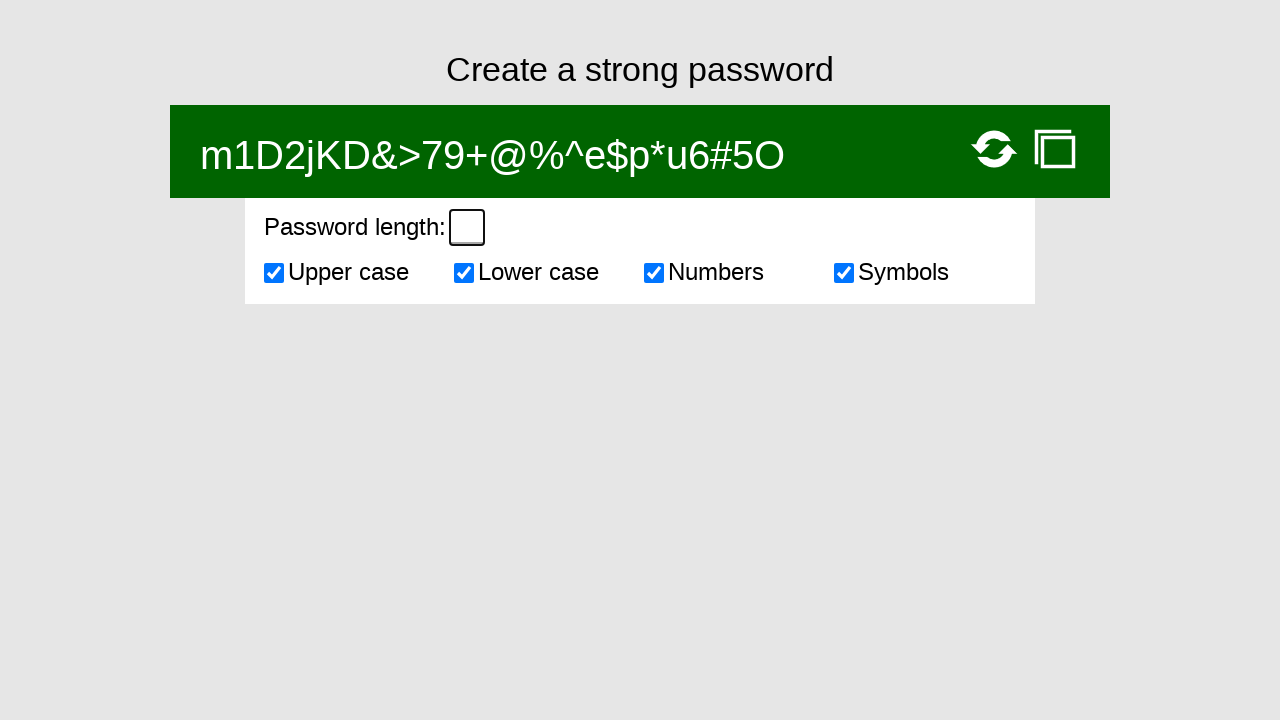

Set password length to 12 on #txt-length
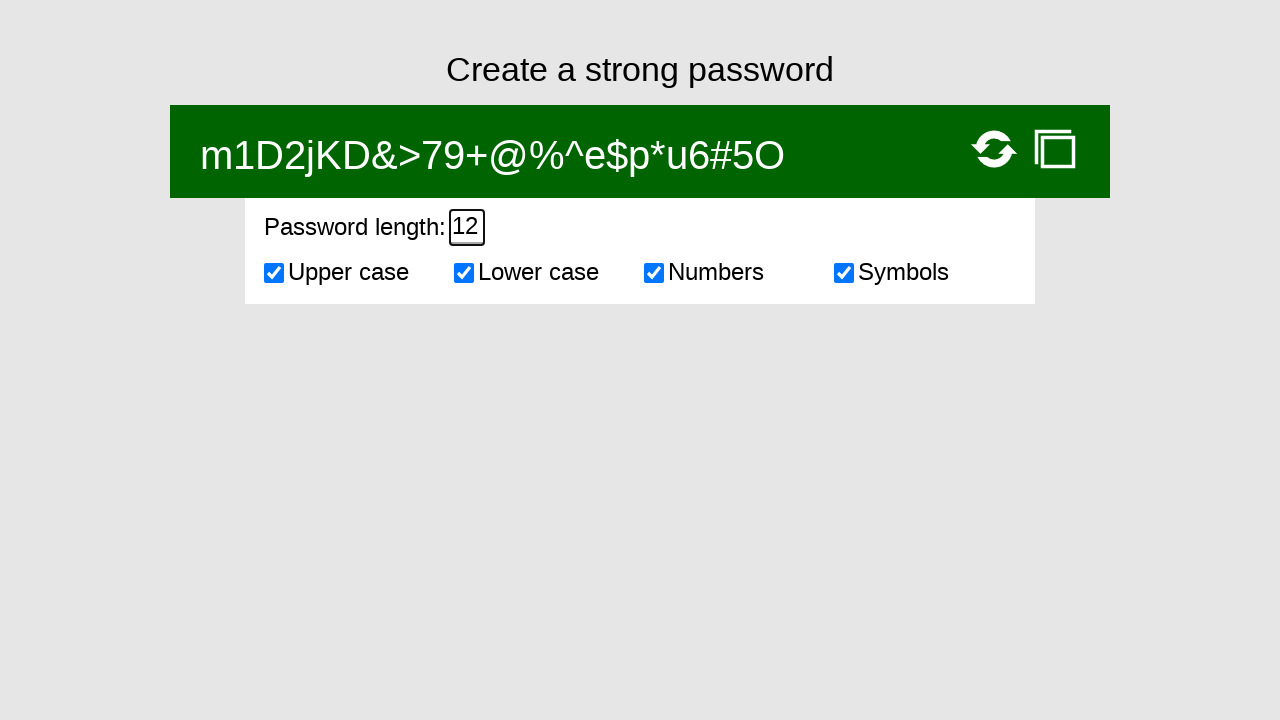

Toggled uppercase checkbox (unchecked) at (274, 273) on #chkUpper
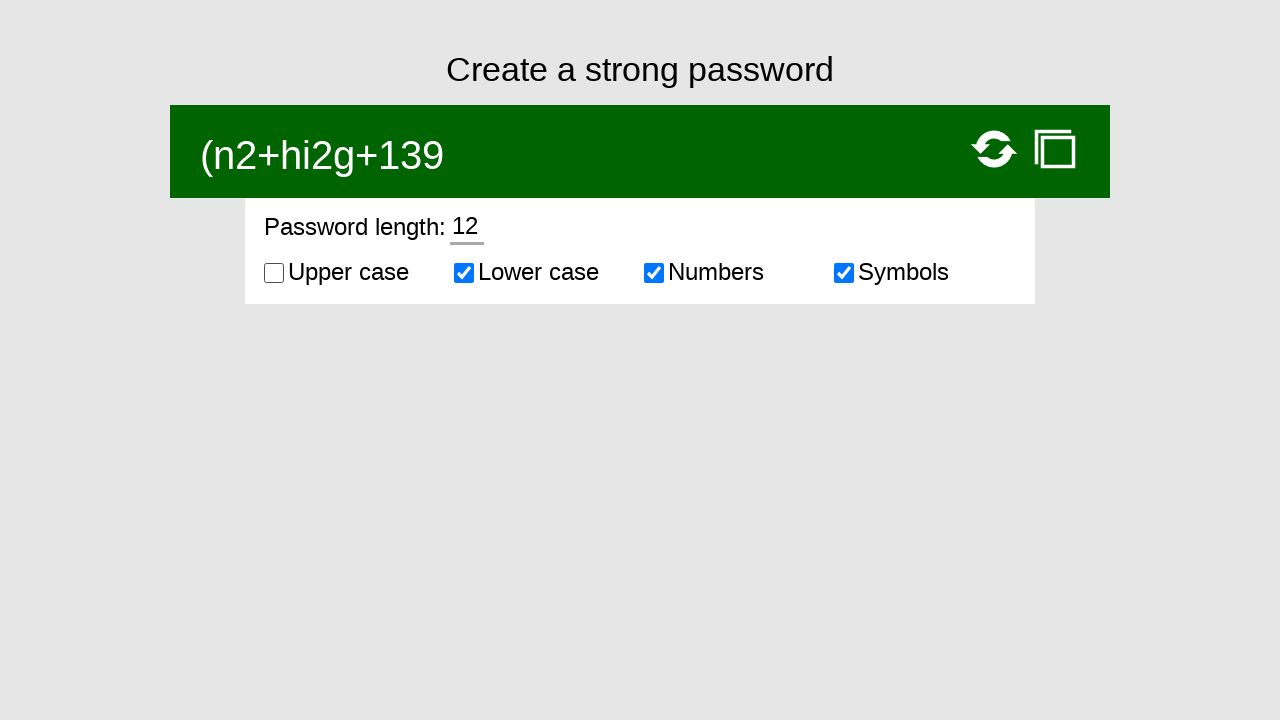

Toggled uppercase checkbox (checked) at (274, 273) on #chkUpper
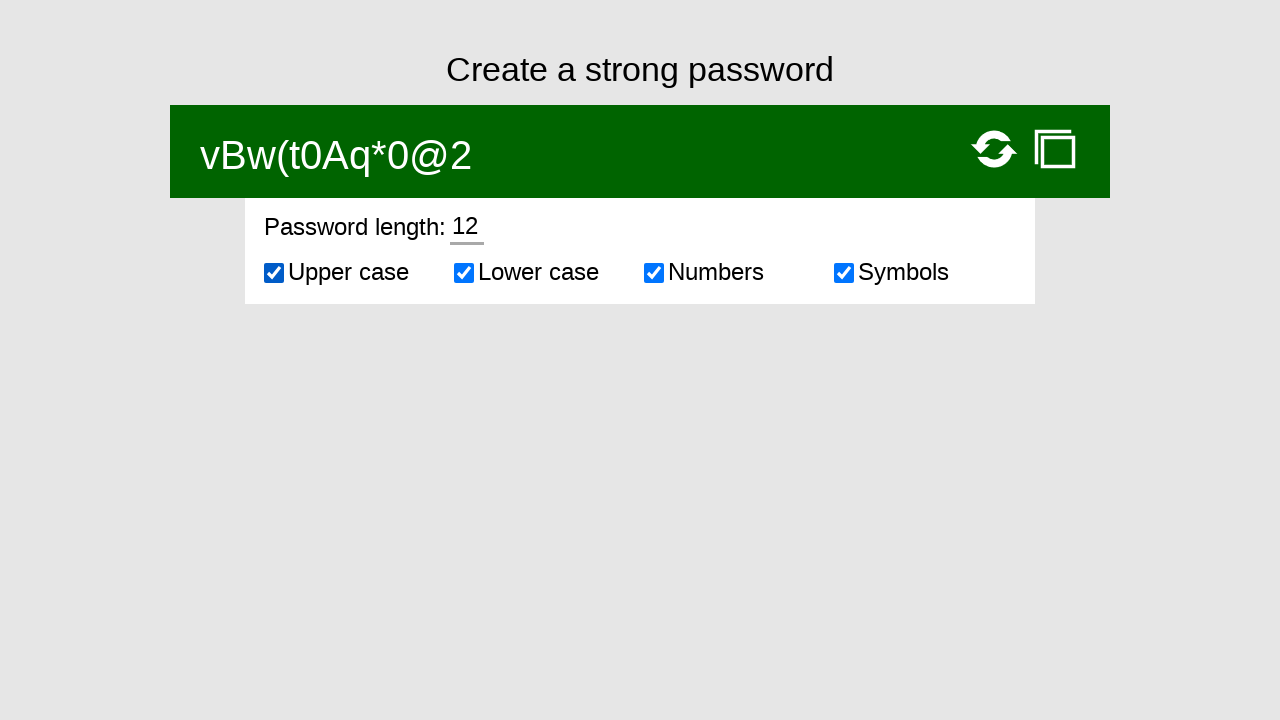

Unchecked numbers checkbox at (654, 273) on #chkNumbers
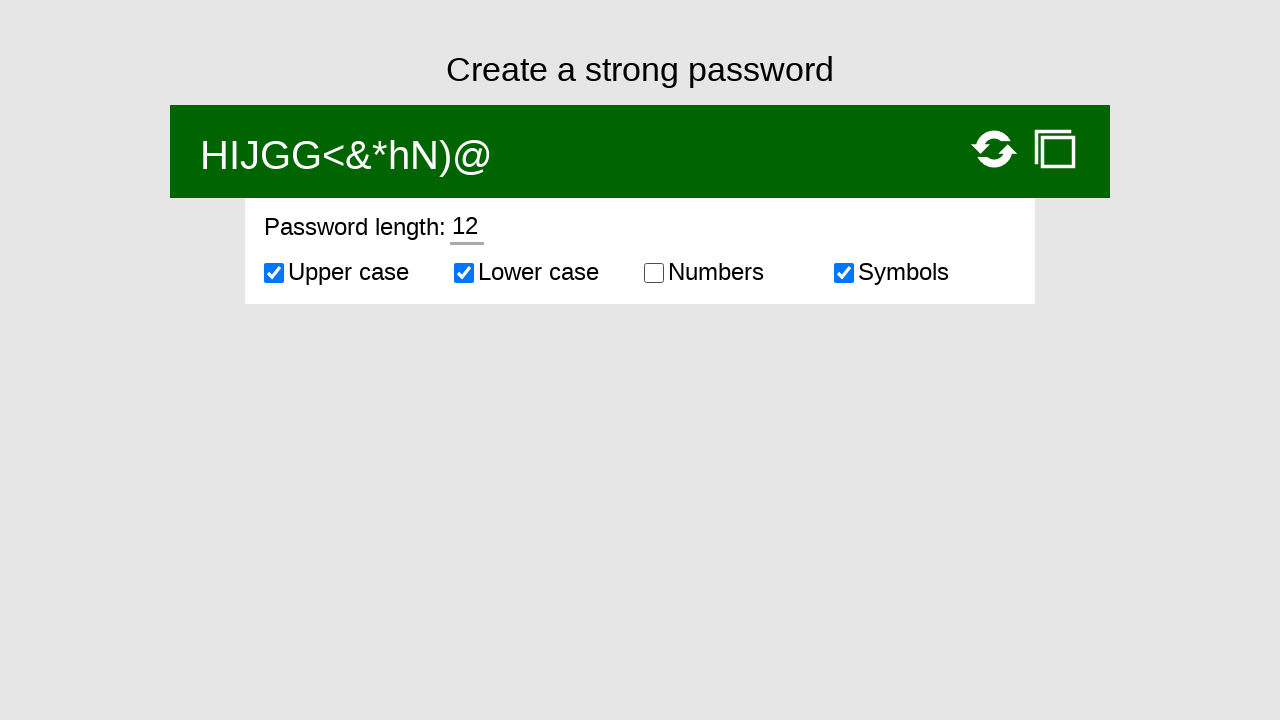

Unchecked symbols checkbox at (844, 273) on #chkSymbols
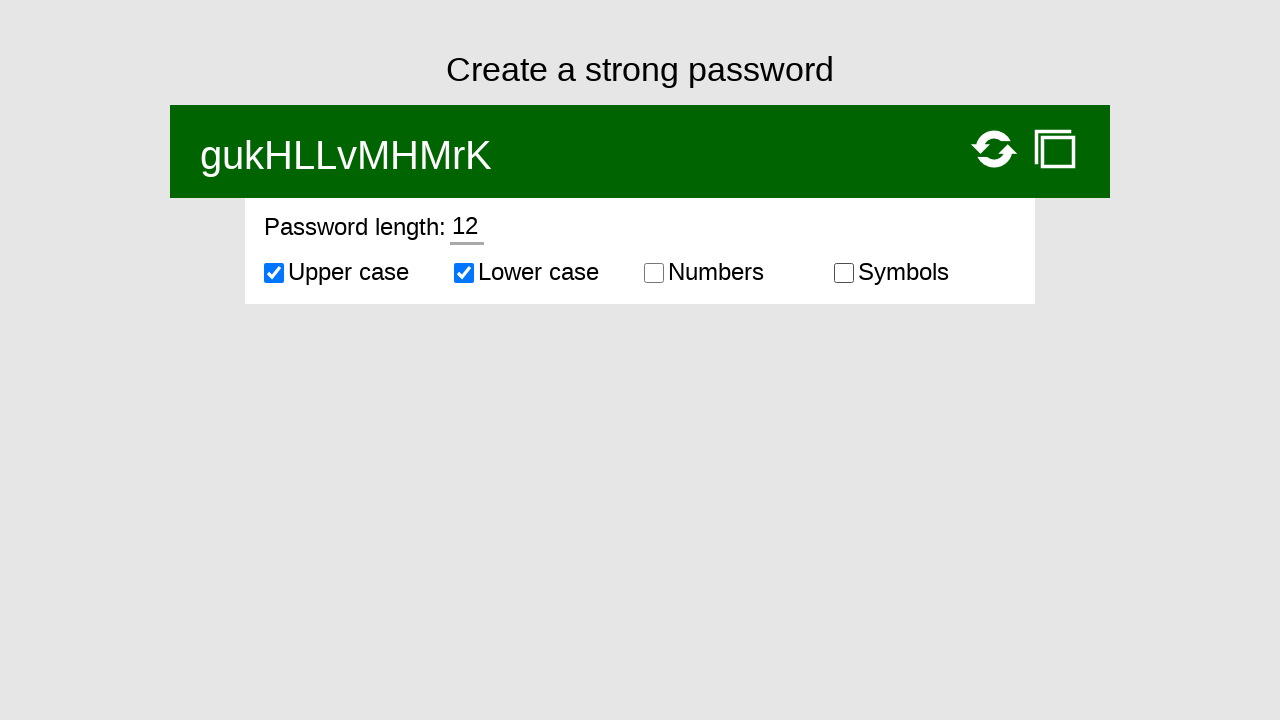

Password generated and displayed
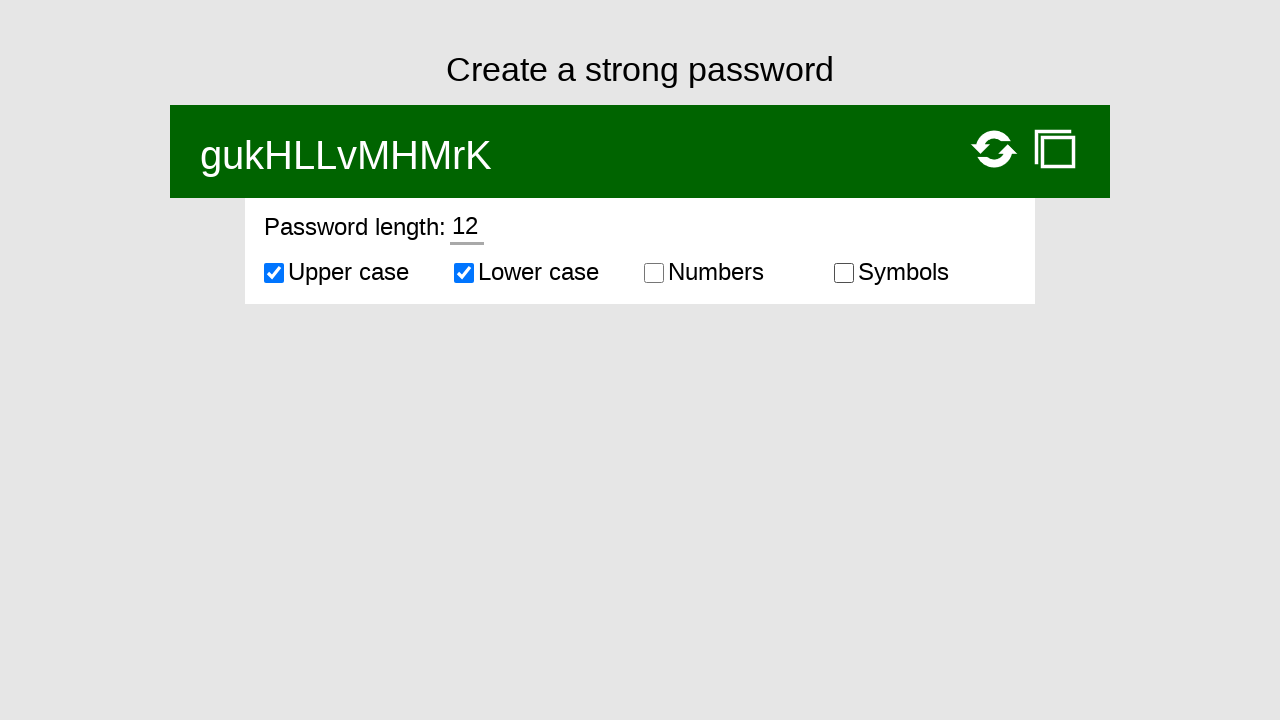

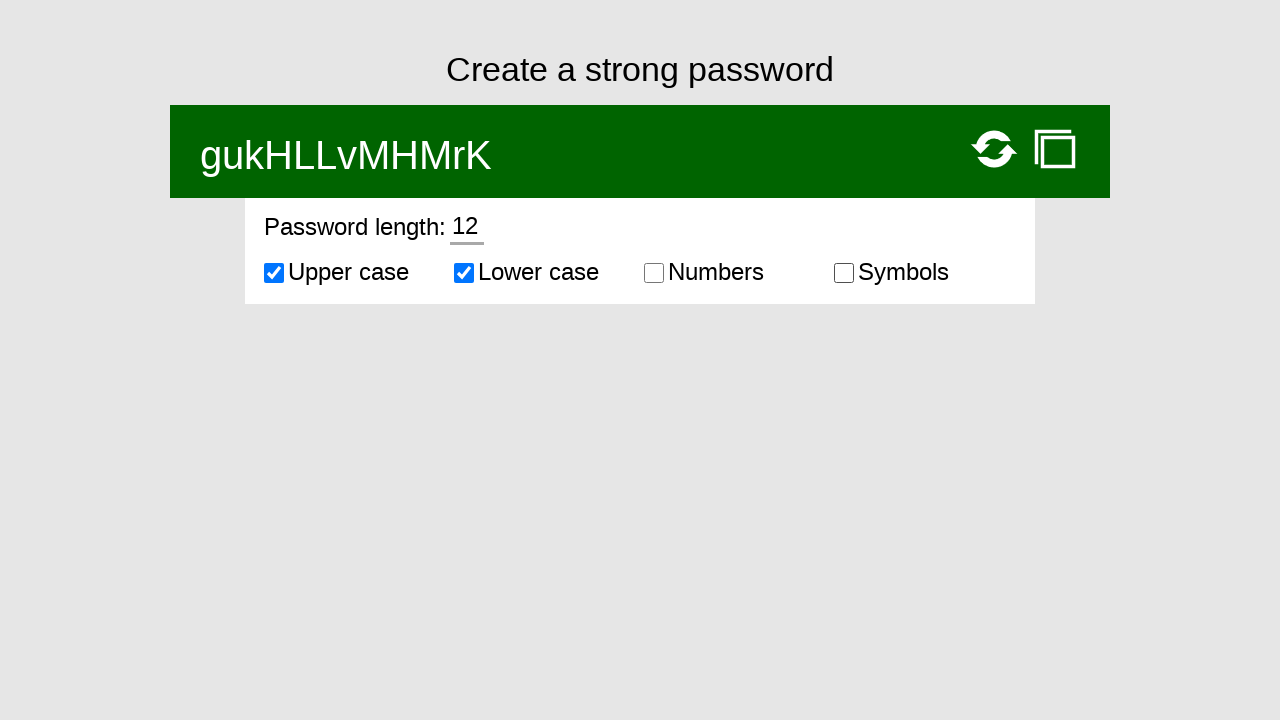